Tests a registration form by filling in first name, last name, and email fields in the first block, submitting the form, and verifying the success message is displayed.

Starting URL: http://suninjuly.github.io/registration1.html

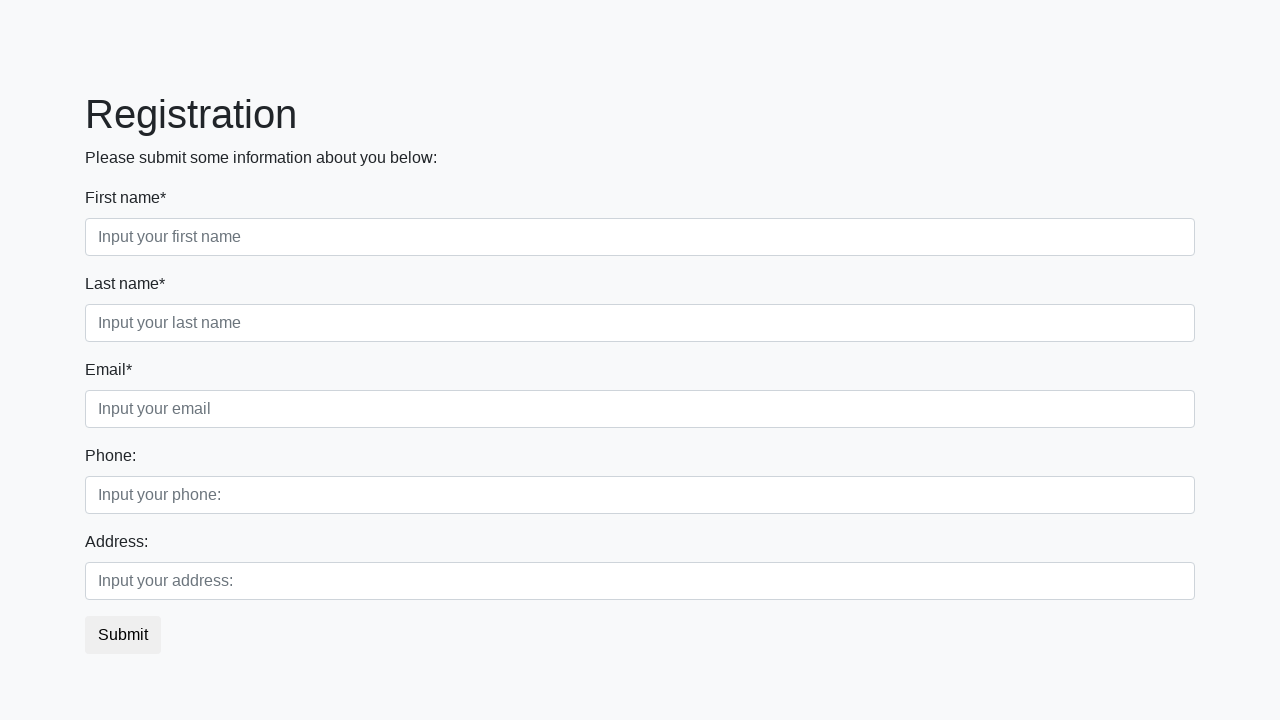

Filled first name field with 'Ivan' on .first_block .form-control.first
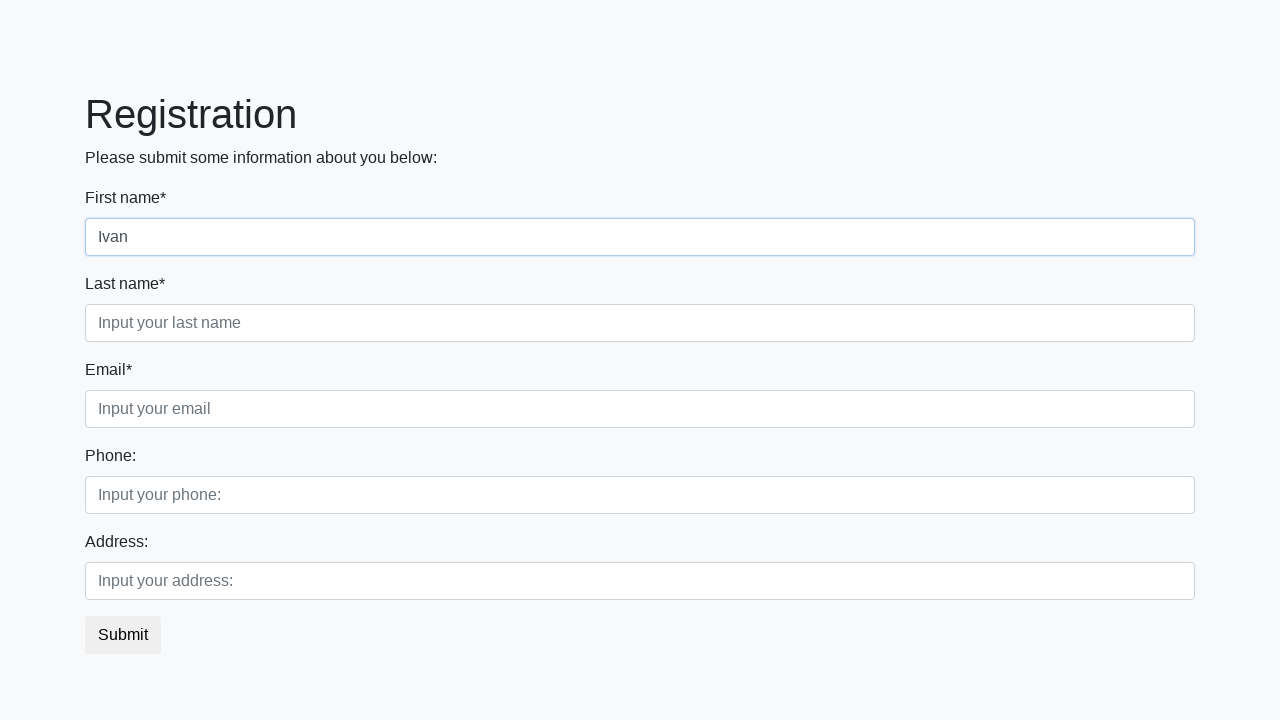

Filled last name field with 'Petrov' on .first_block .form-control.second
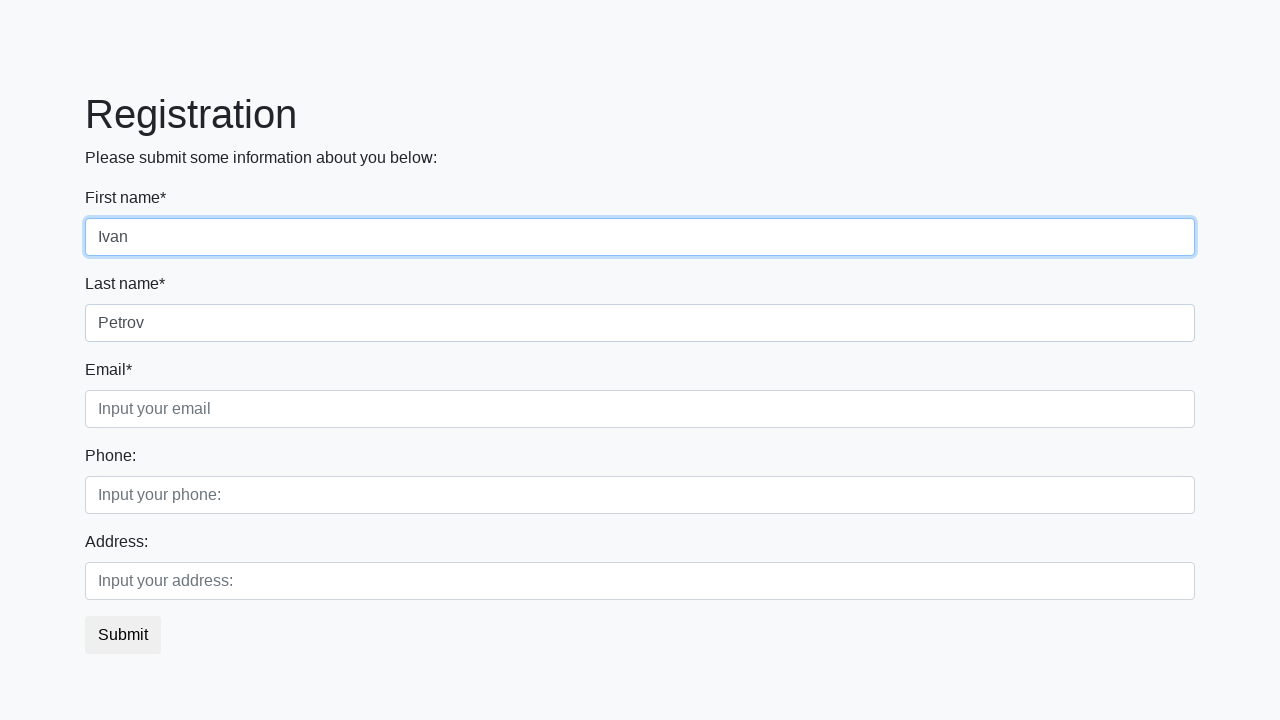

Filled email field with 'Smolensk@mail.ru' on .first_block .form-control.third
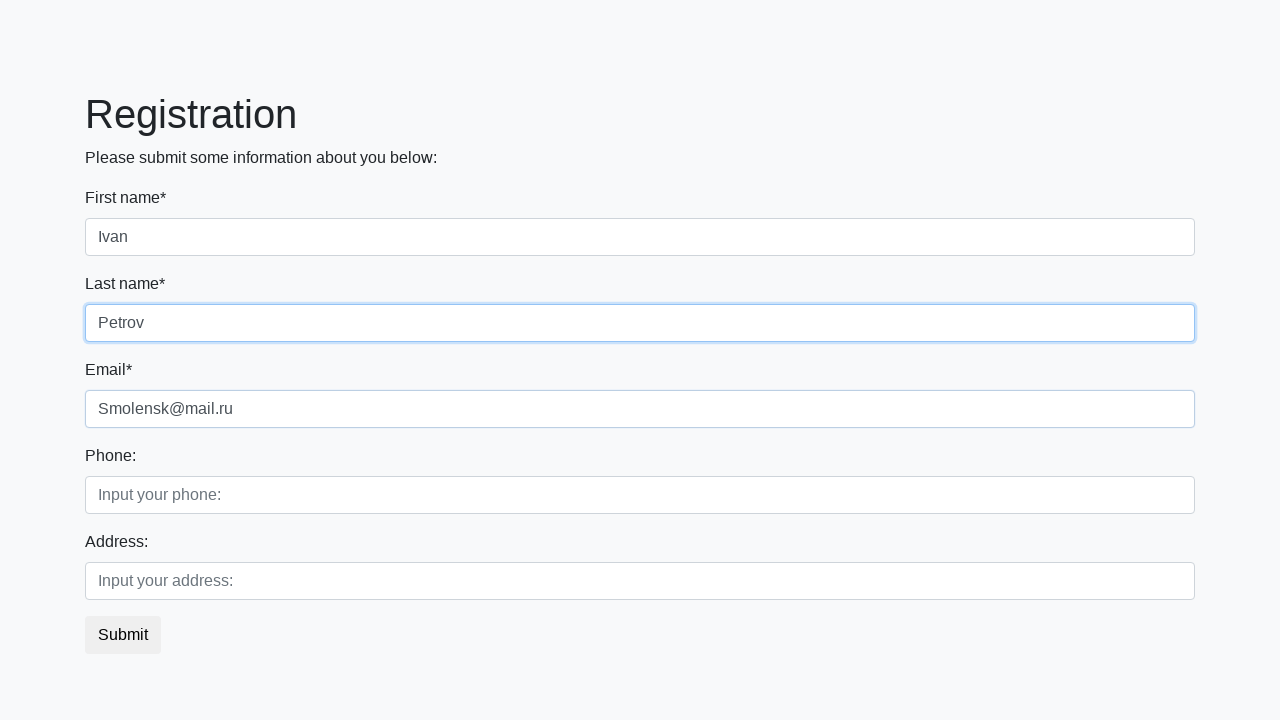

Clicked submit button to submit registration form at (123, 635) on button.btn
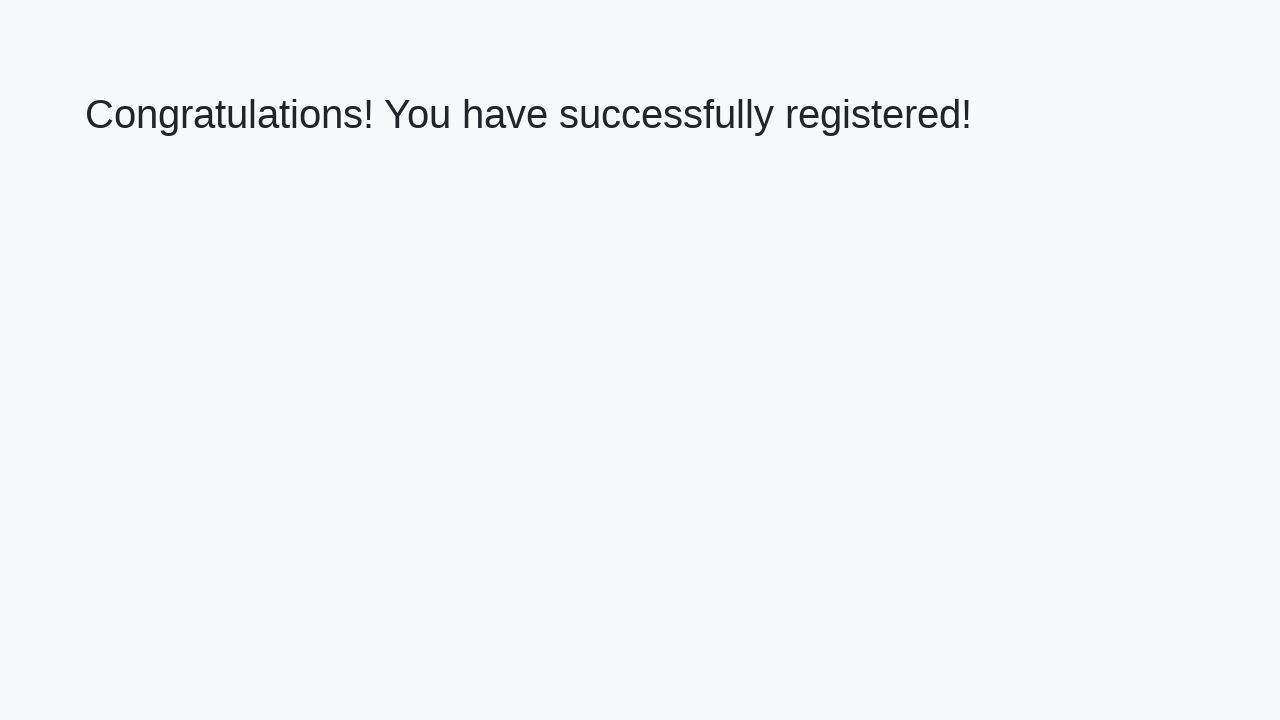

Success message heading loaded
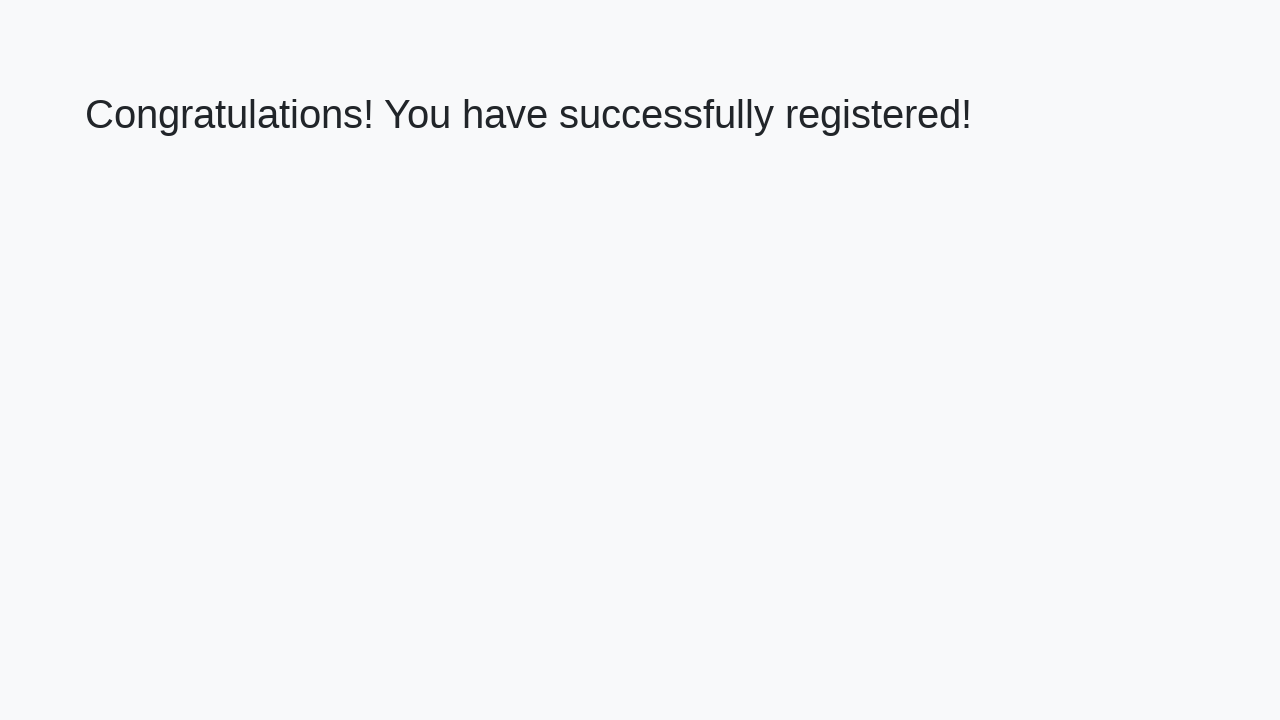

Retrieved success message text
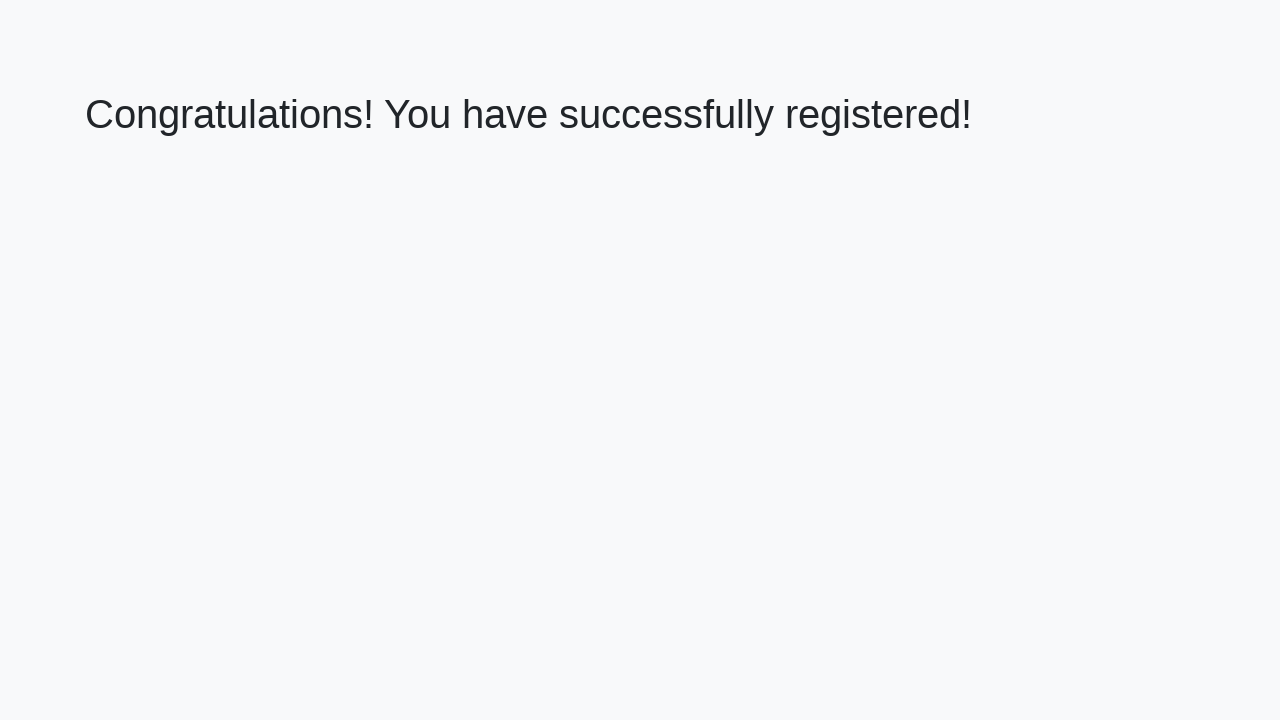

Verified success message: 'Congratulations! You have successfully registered!'
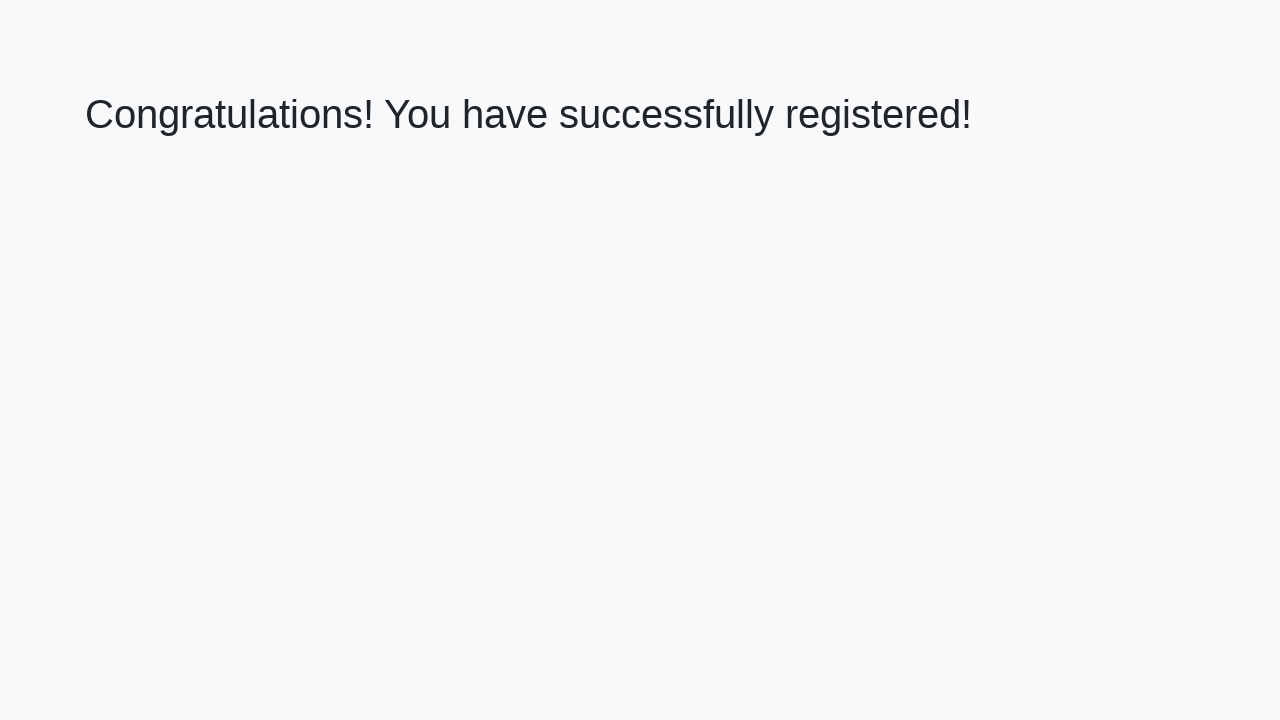

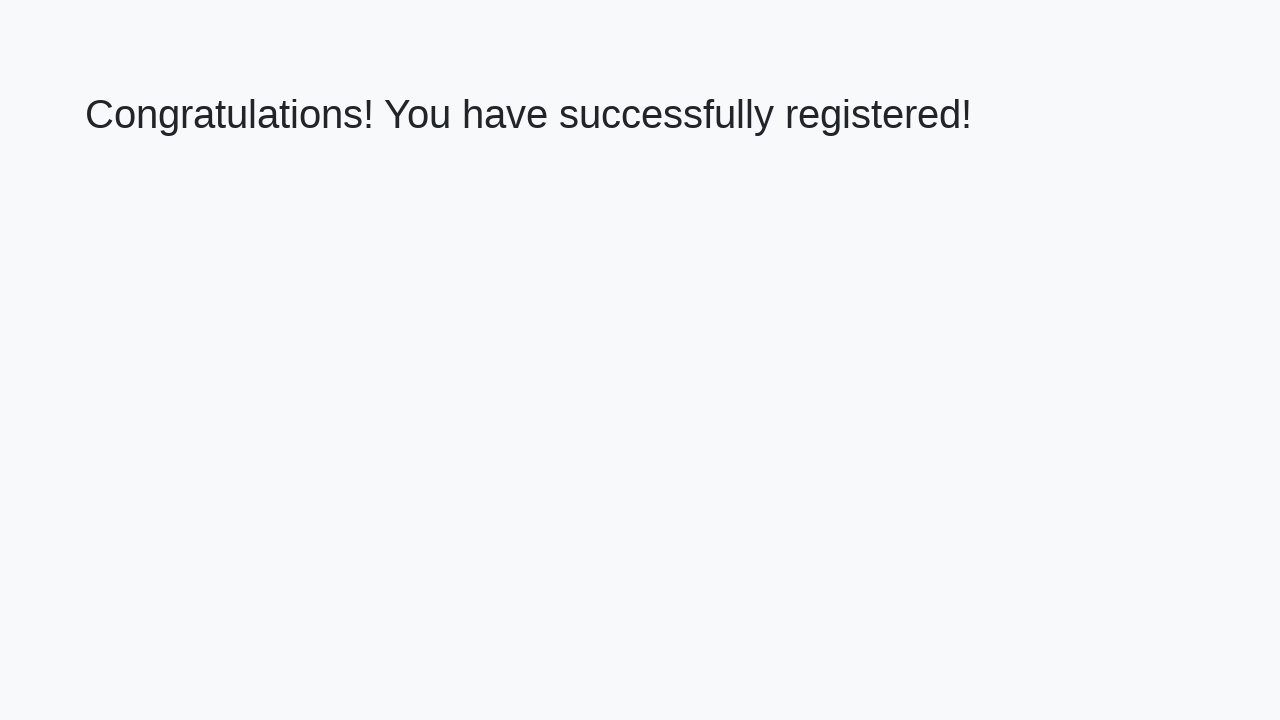